Tests playing a second game after winning the first one by clicking PLAY AGAIN and continuing until another win

Starting URL: https://one-hand-bandit.vercel.app/

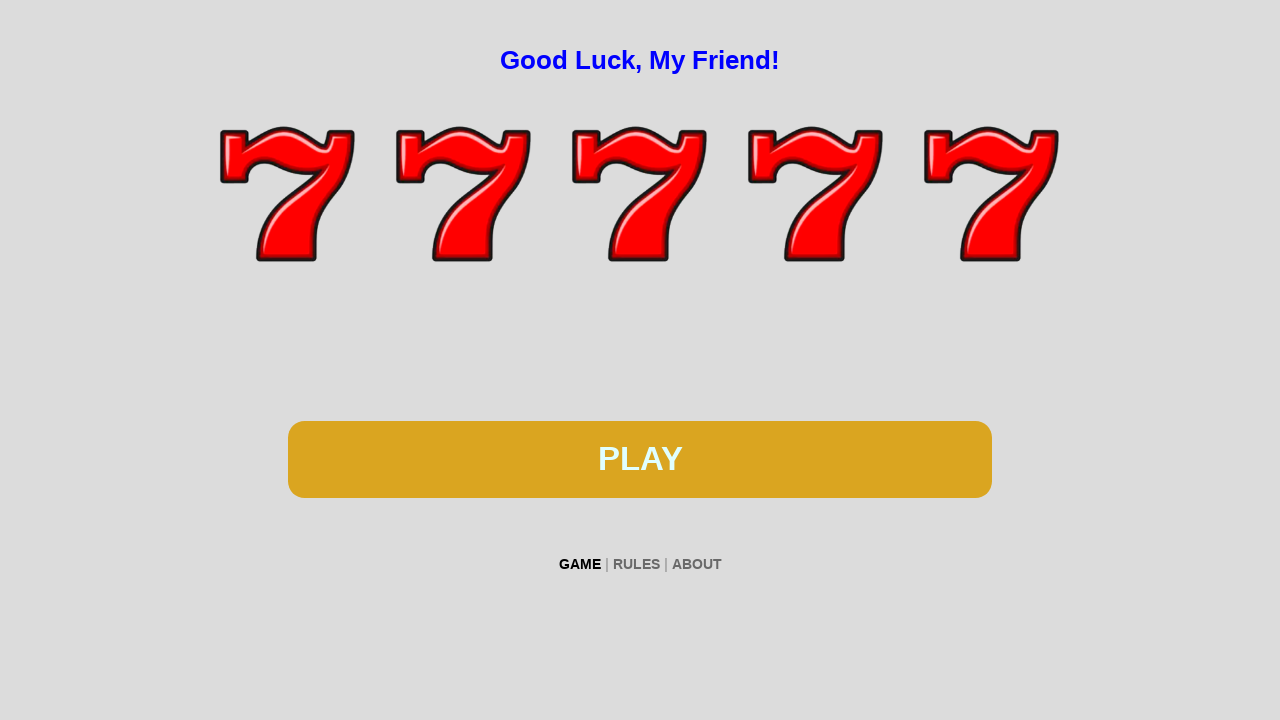

Clicked play button to start first game at (640, 459) on #btn
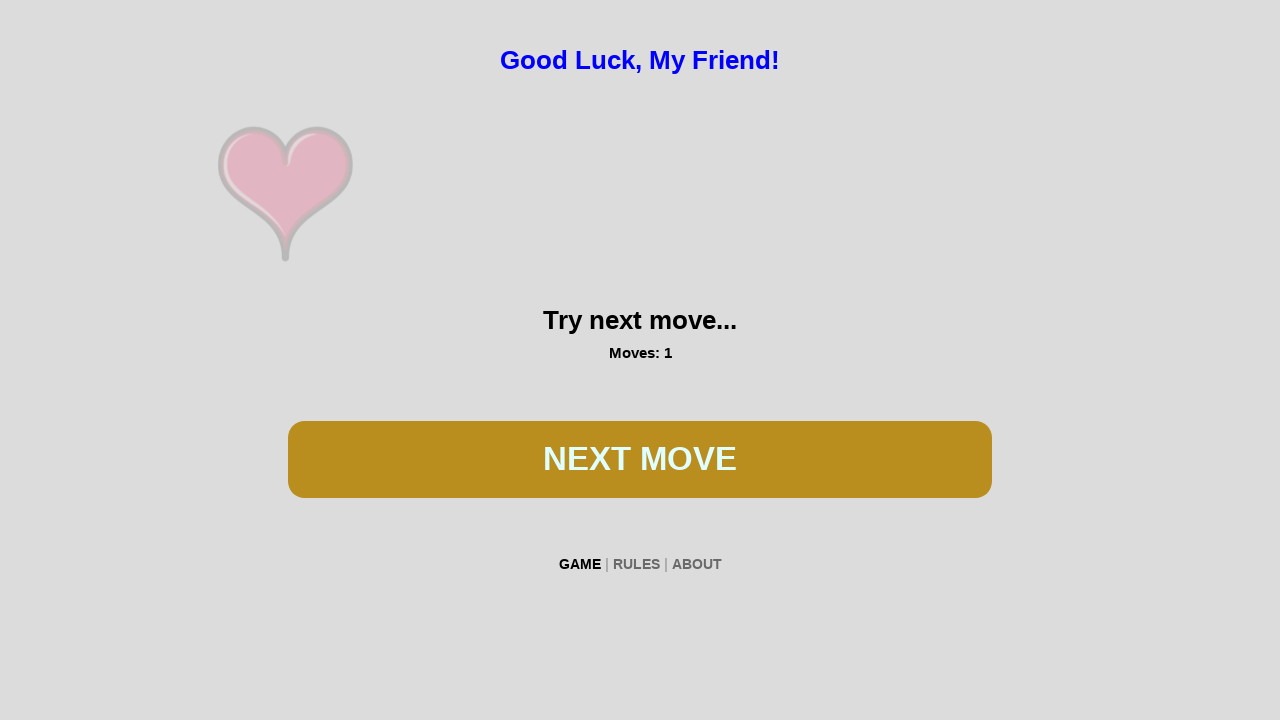

Clicked play button during first game at (640, 459) on #btn
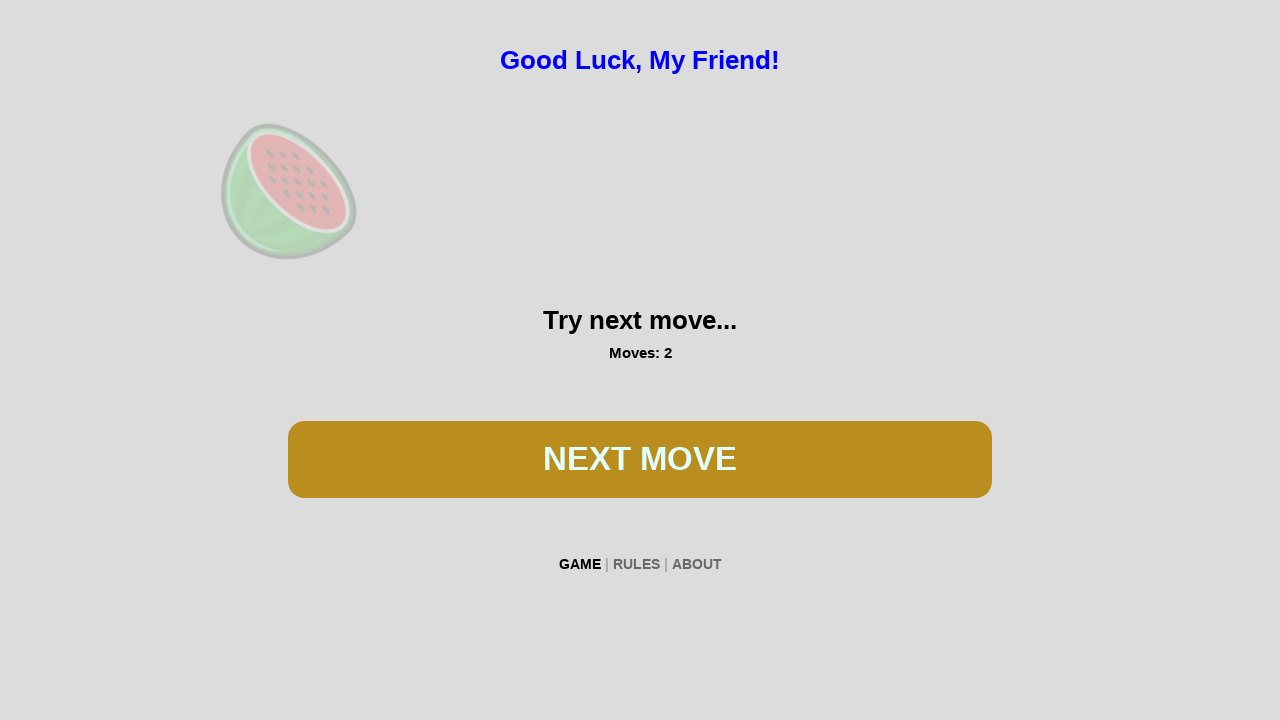

Clicked play button during first game at (640, 459) on #btn
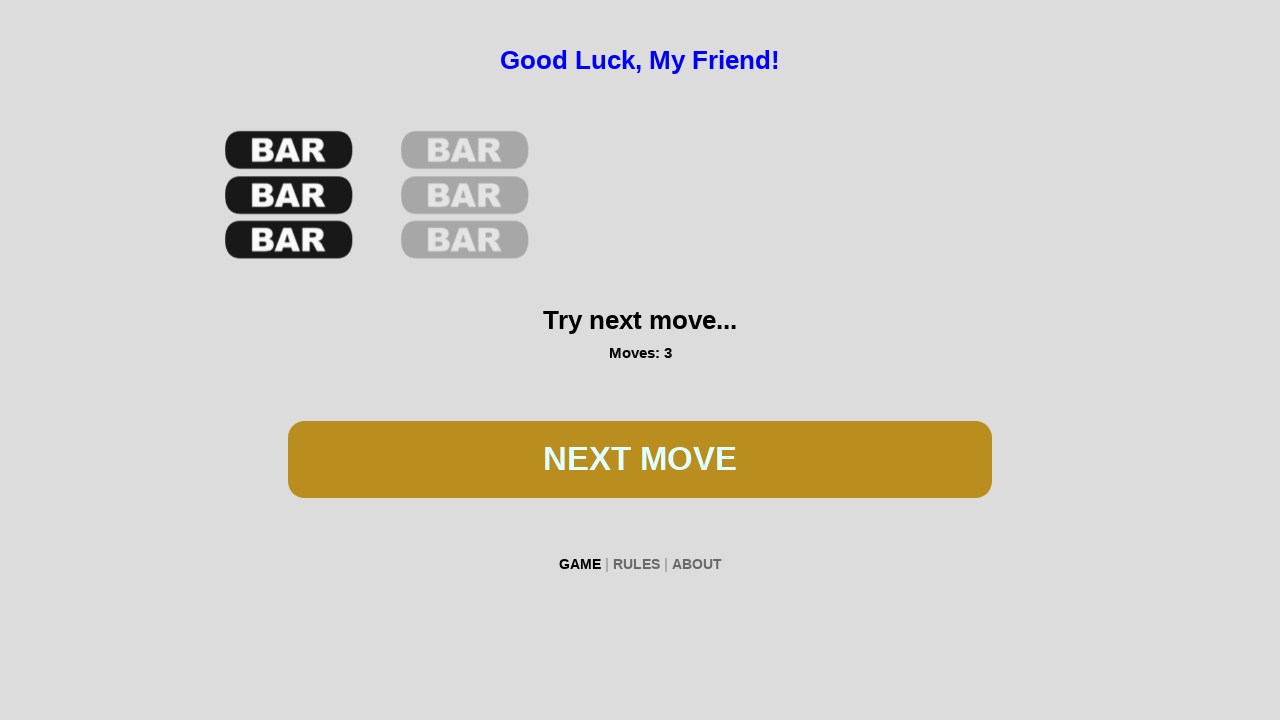

Clicked play button during first game at (640, 459) on #btn
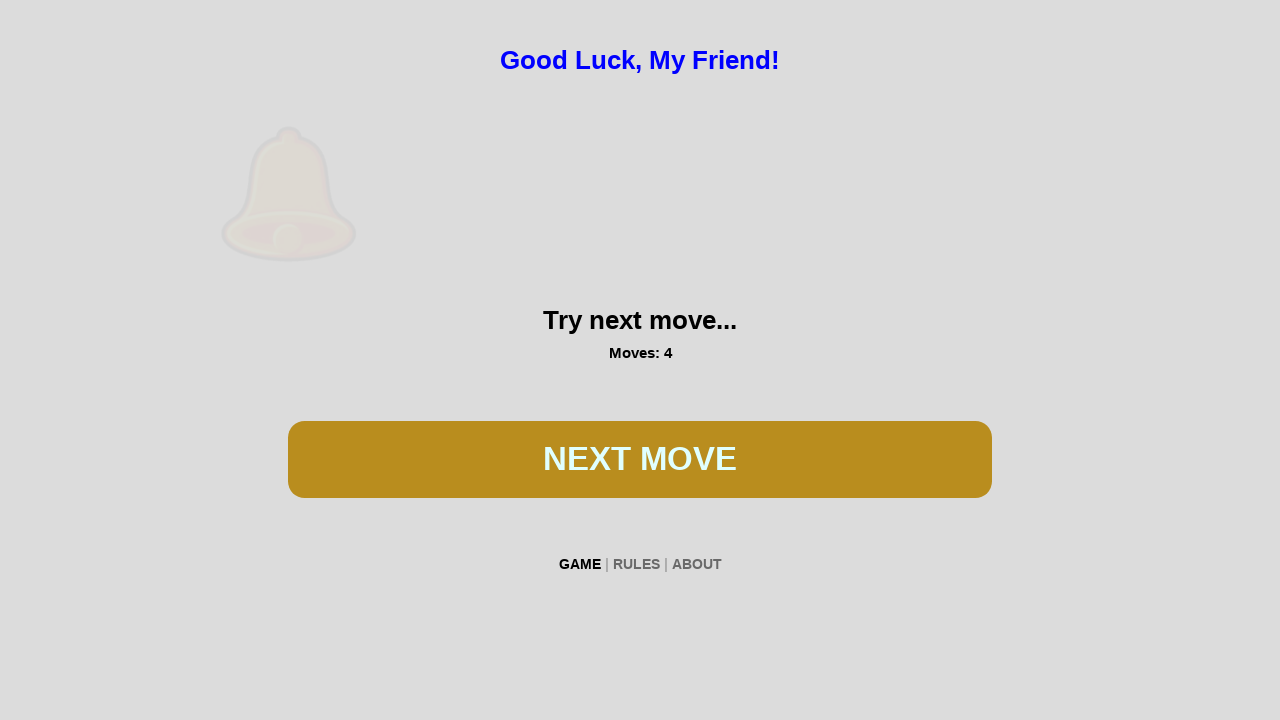

Clicked play button during first game at (640, 459) on #btn
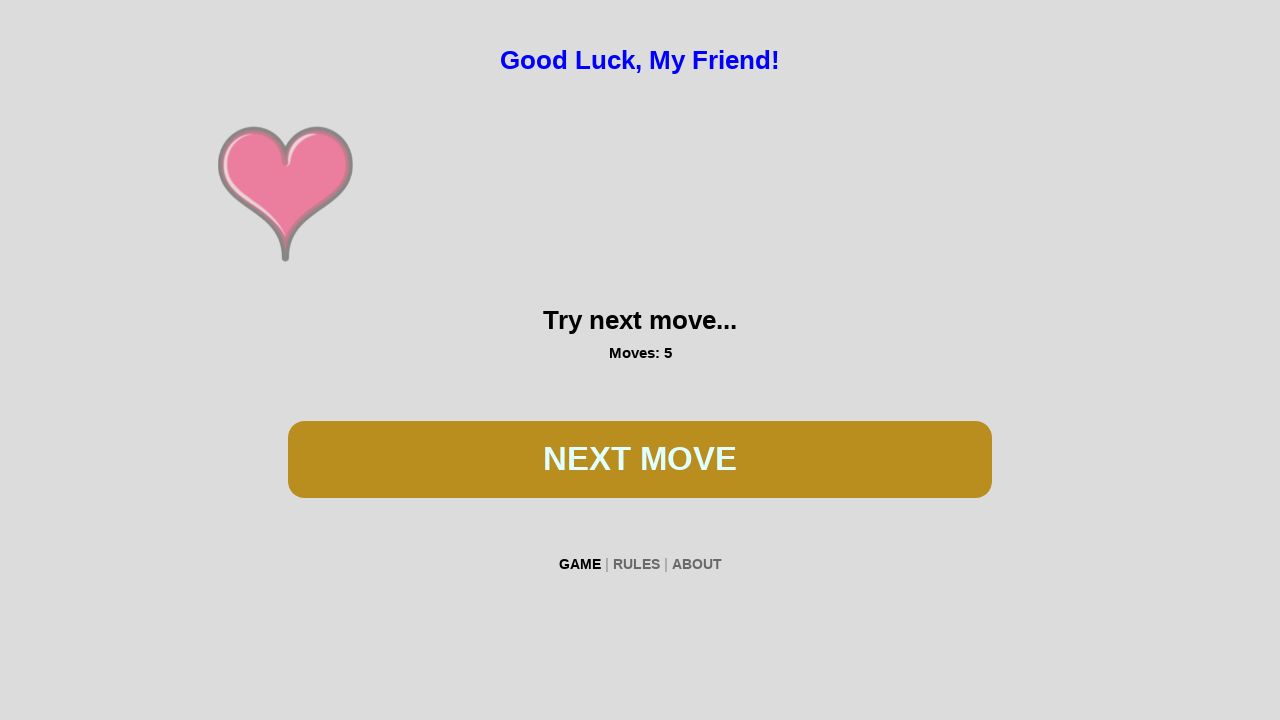

Clicked play button during first game at (640, 459) on #btn
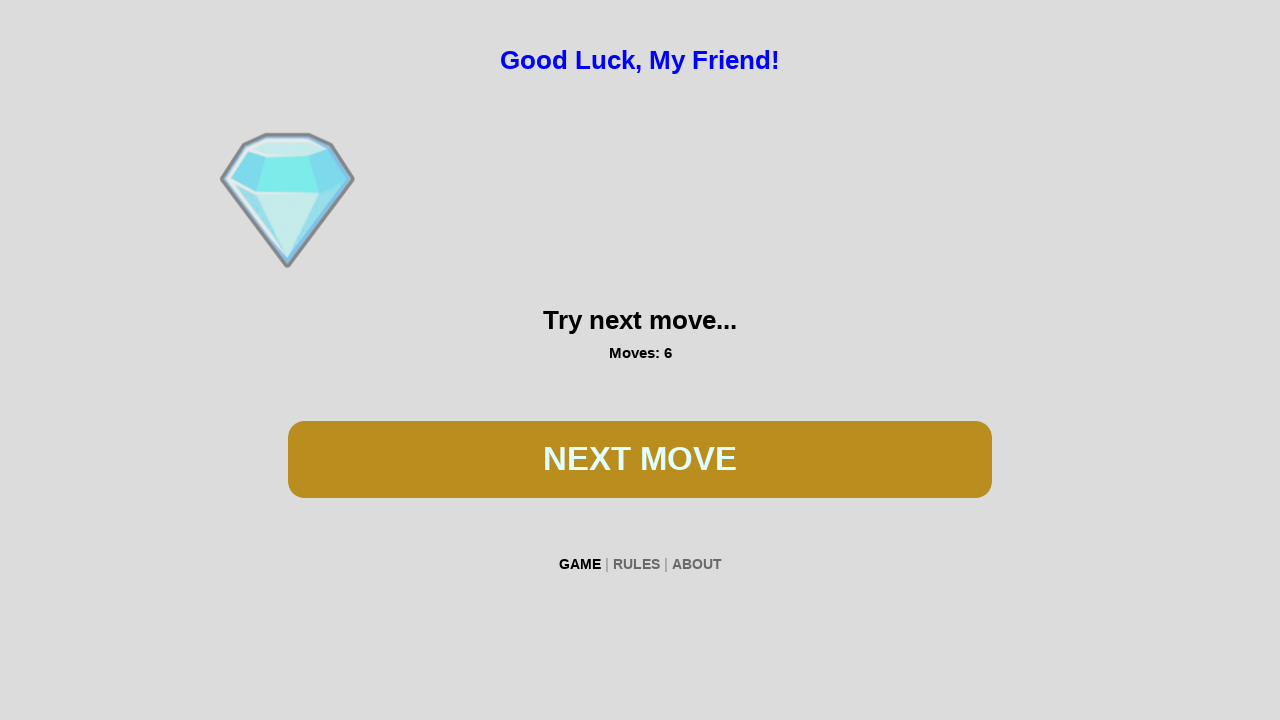

Clicked play button during first game at (640, 459) on #btn
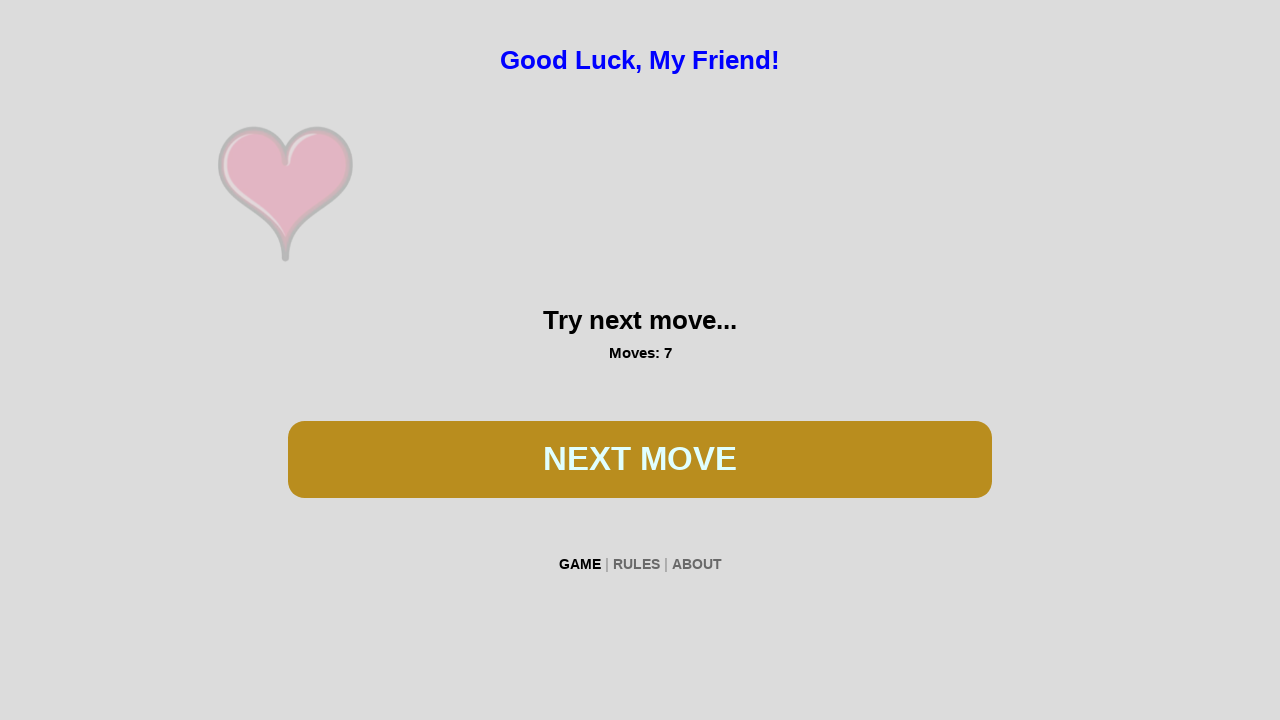

Clicked play button during first game at (640, 459) on #btn
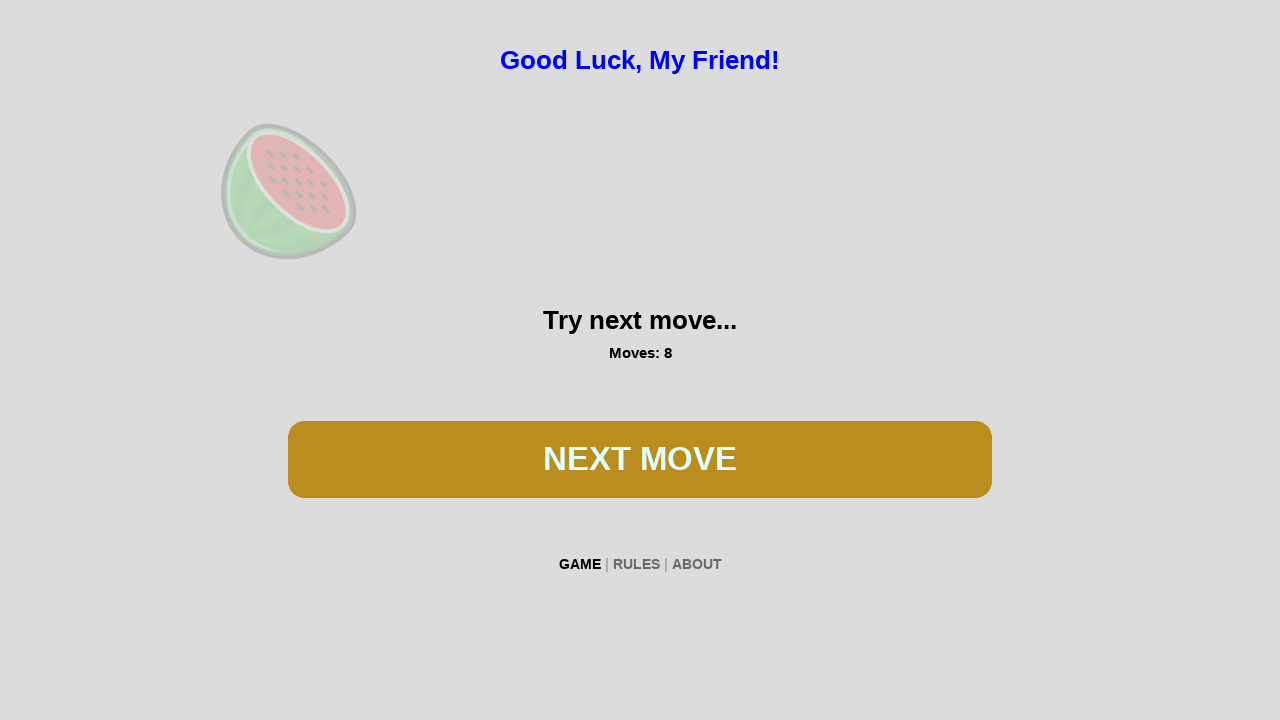

Clicked play button during first game at (640, 459) on #btn
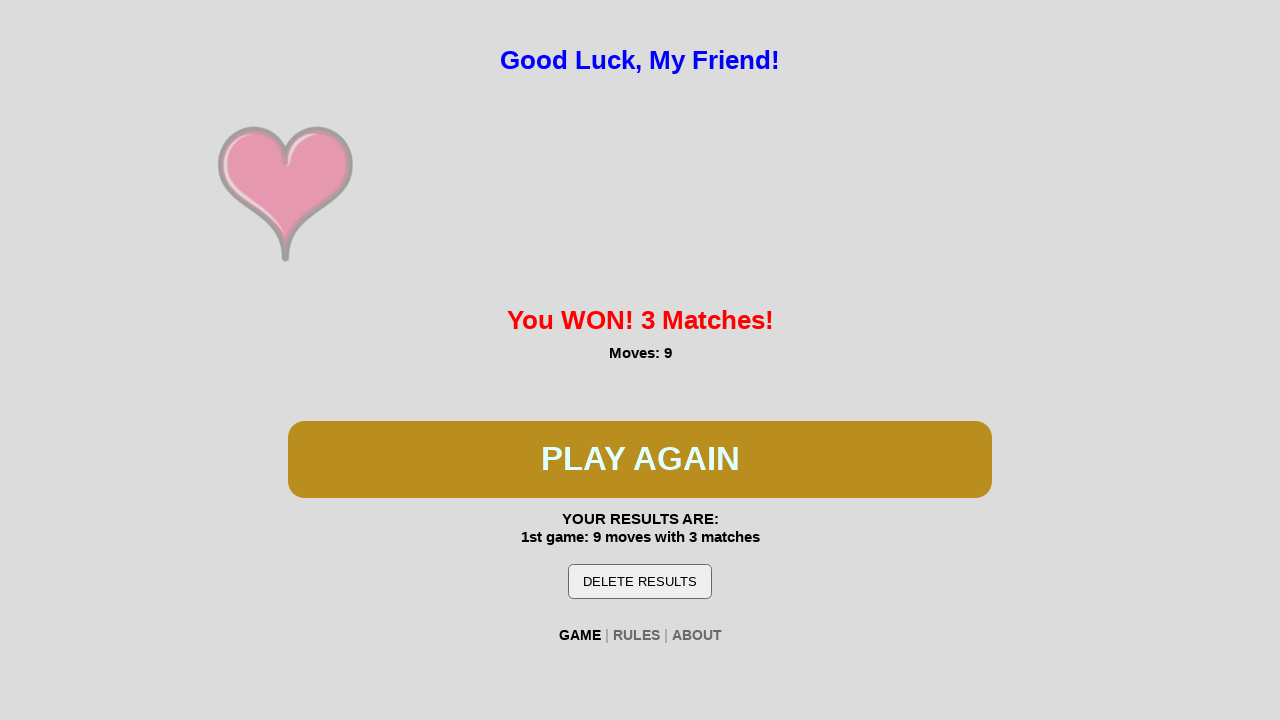

First game won - exit condition met
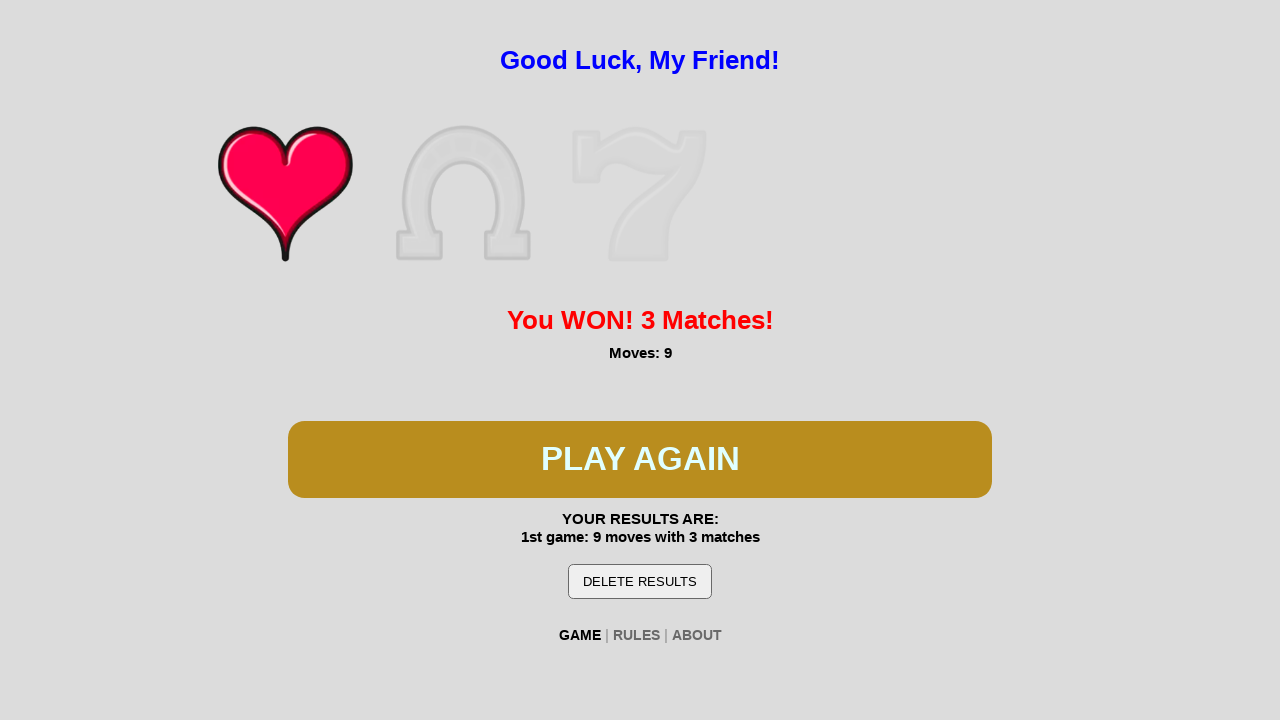

Clicked PLAY AGAIN button to start second game at (640, 459) on #btn
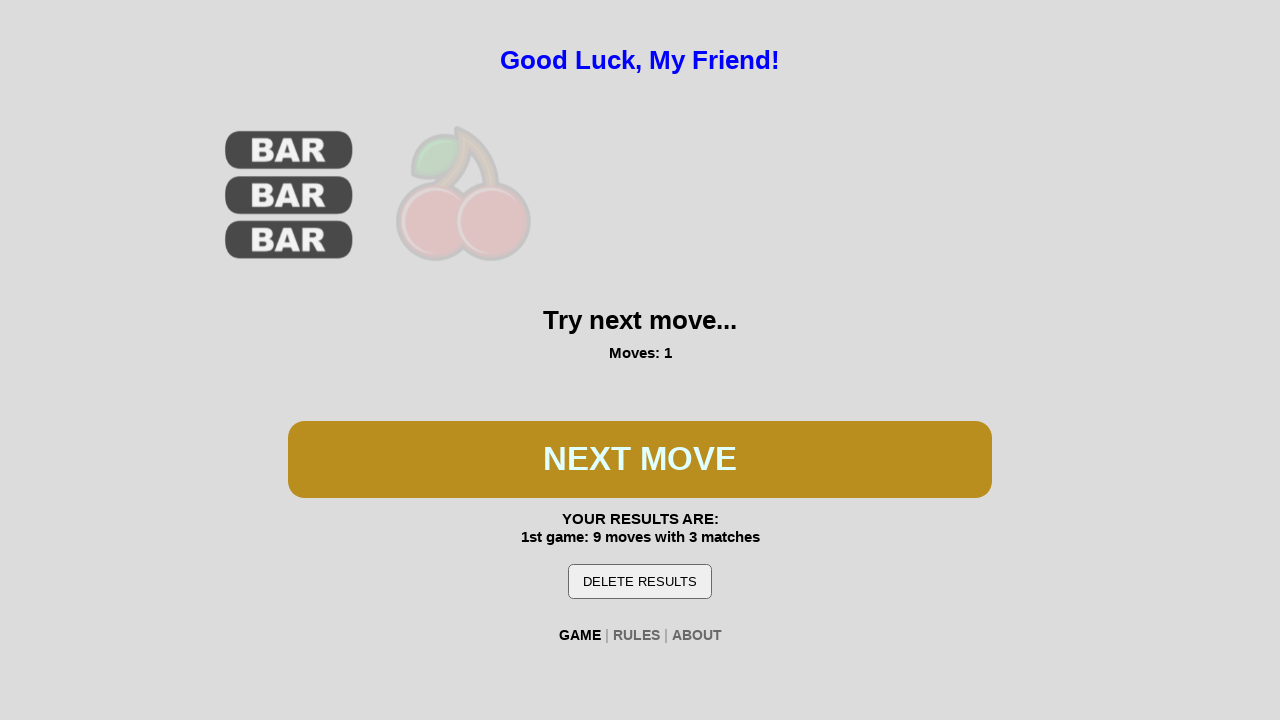

Clicked play button during second game at (640, 459) on #btn
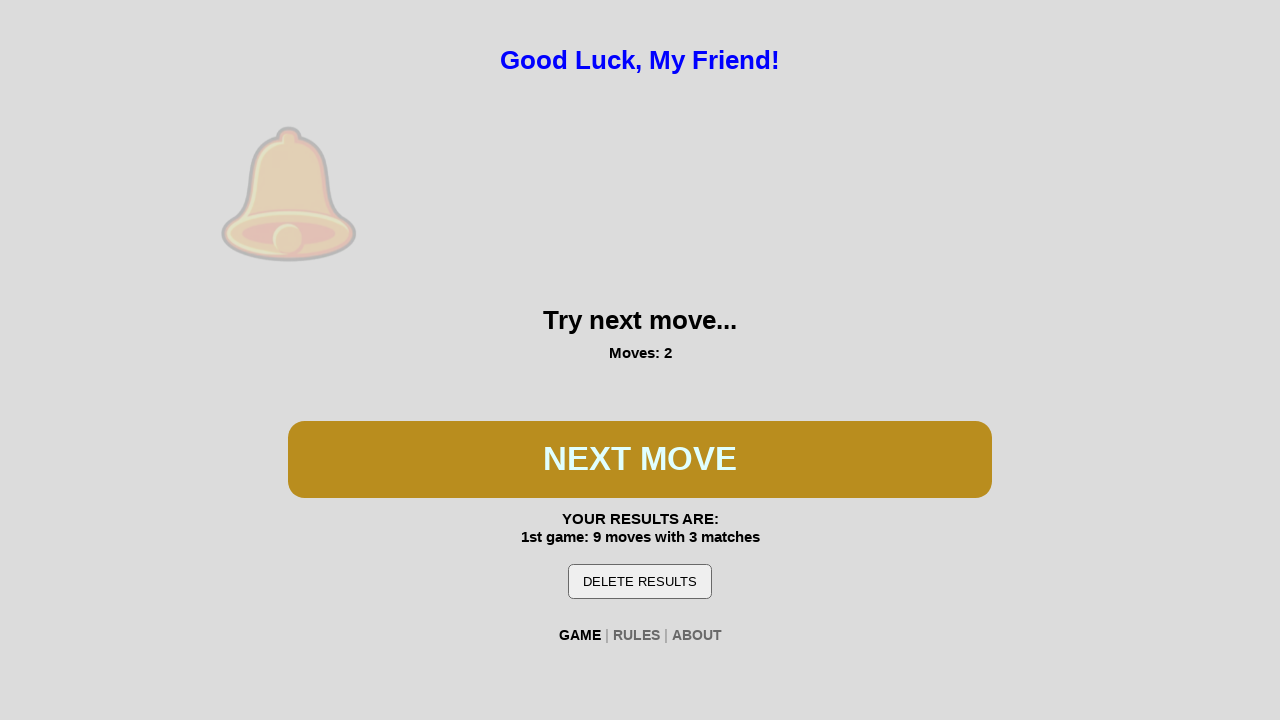

Clicked play button during second game at (640, 459) on #btn
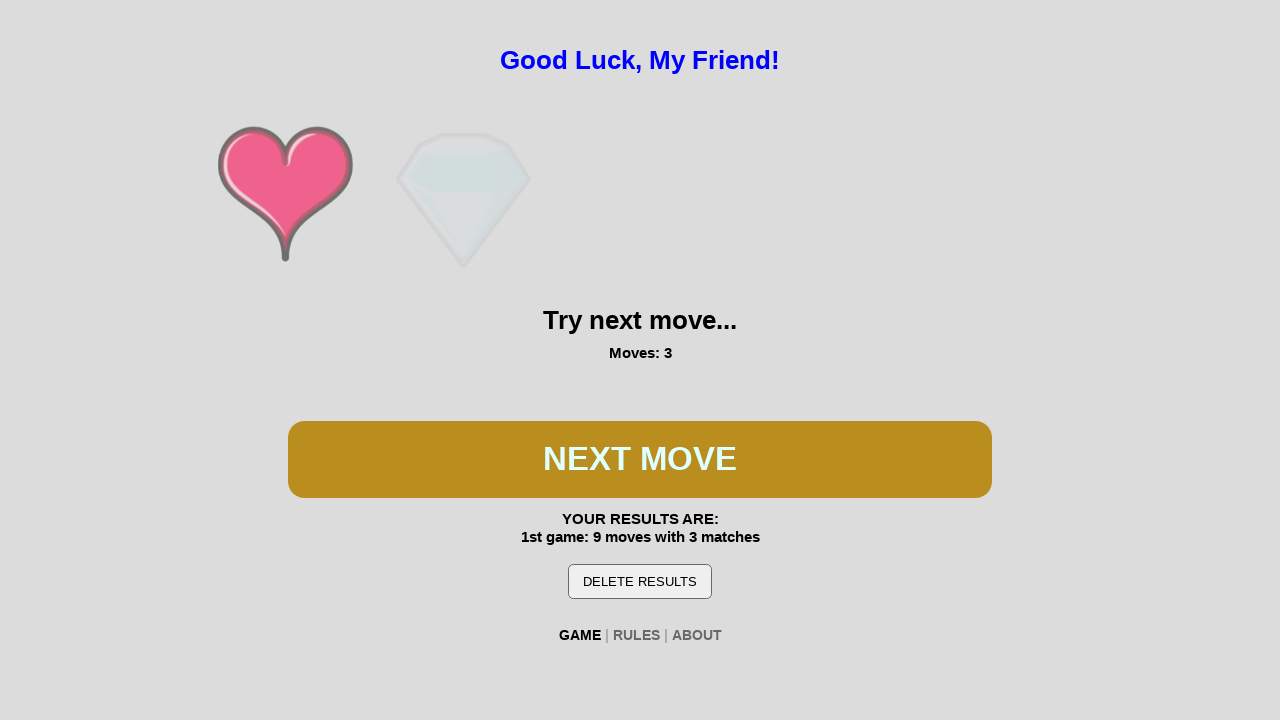

Clicked play button during second game at (640, 459) on #btn
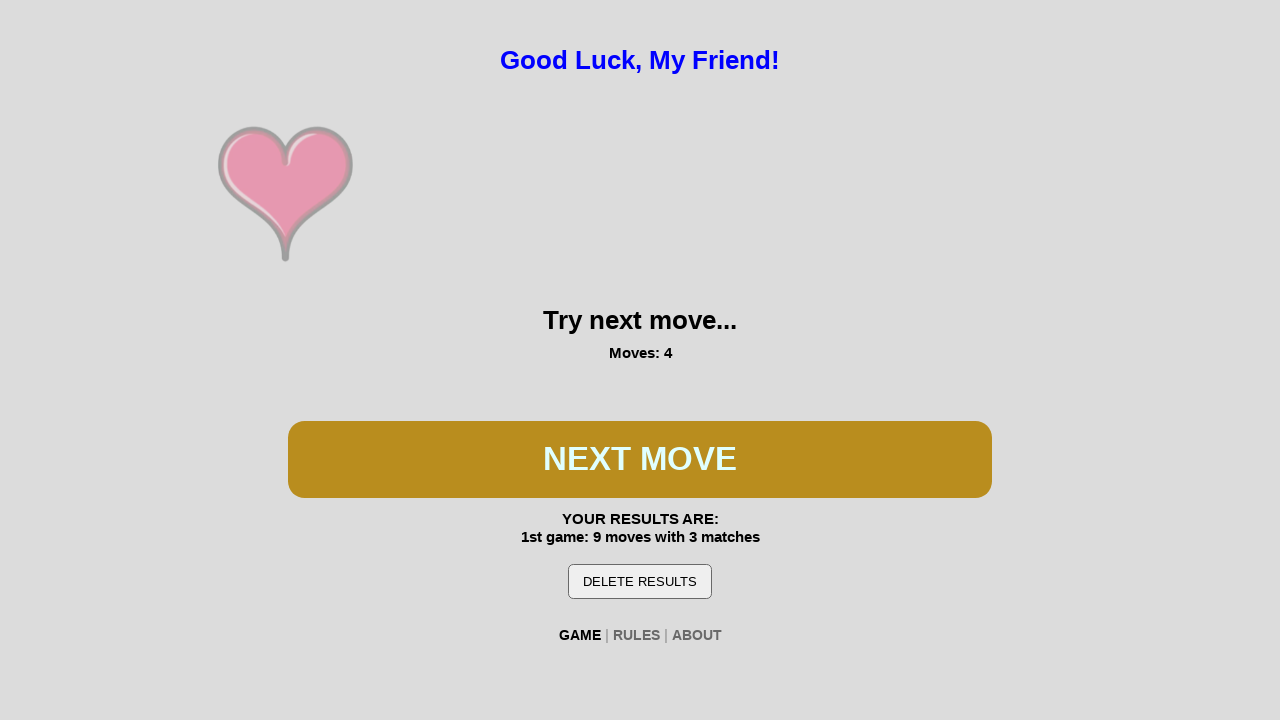

Clicked play button during second game at (640, 459) on #btn
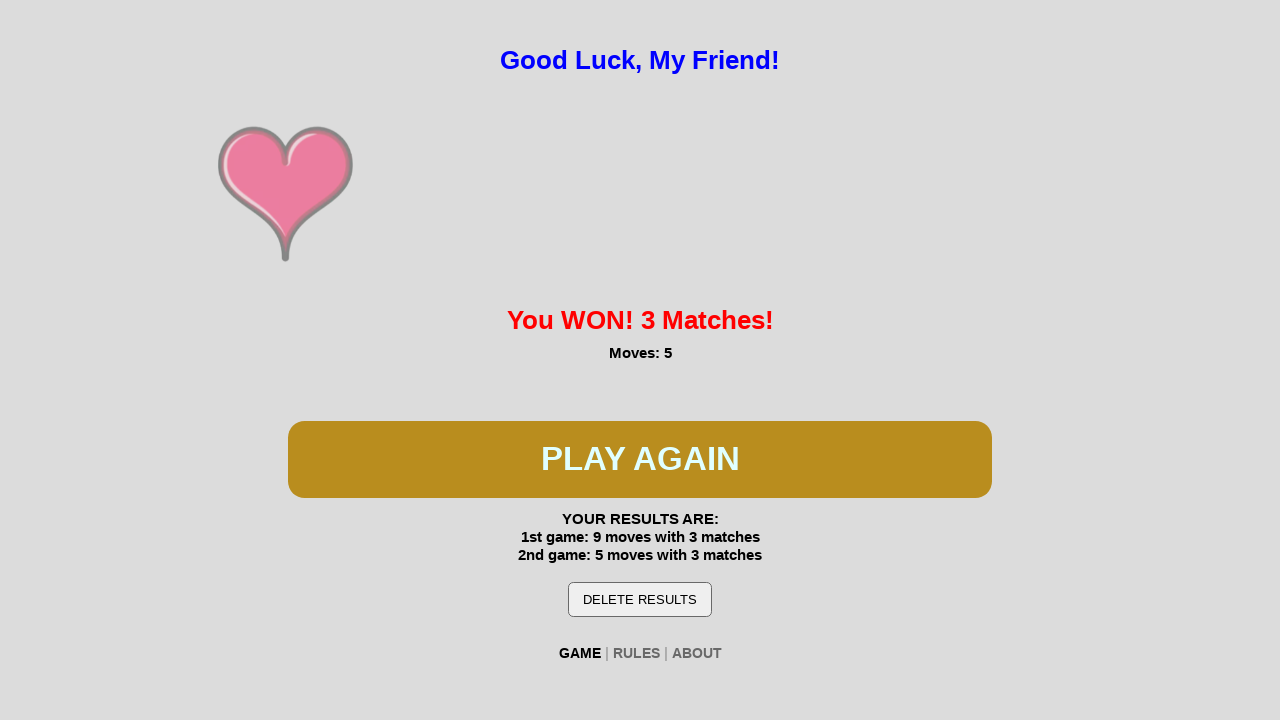

Second game won - exit condition met
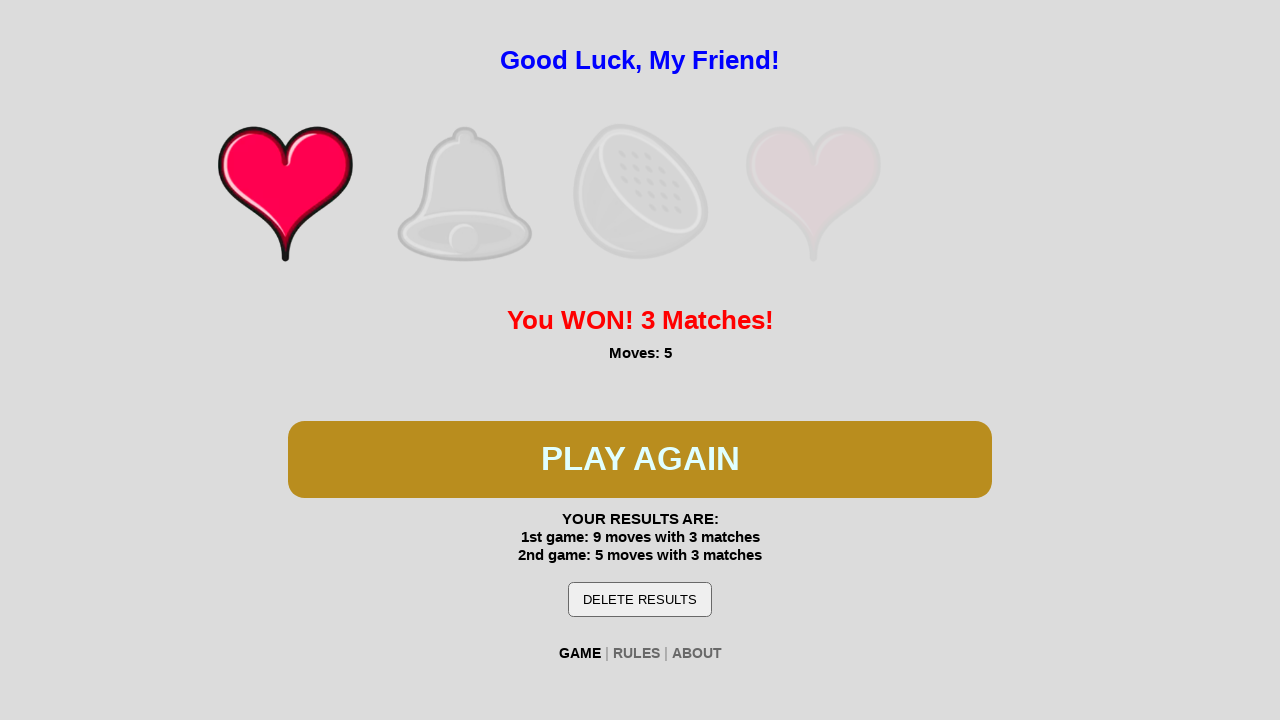

Confirmed 'You WON!' message is displayed on screen
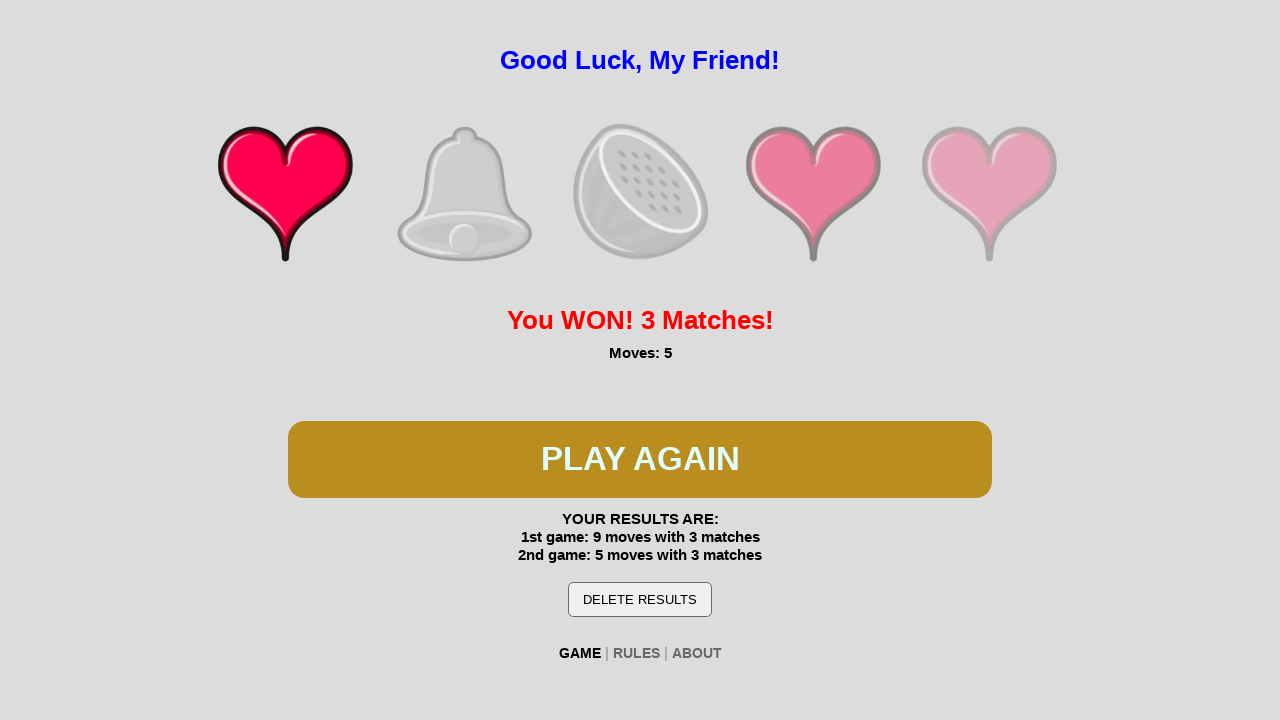

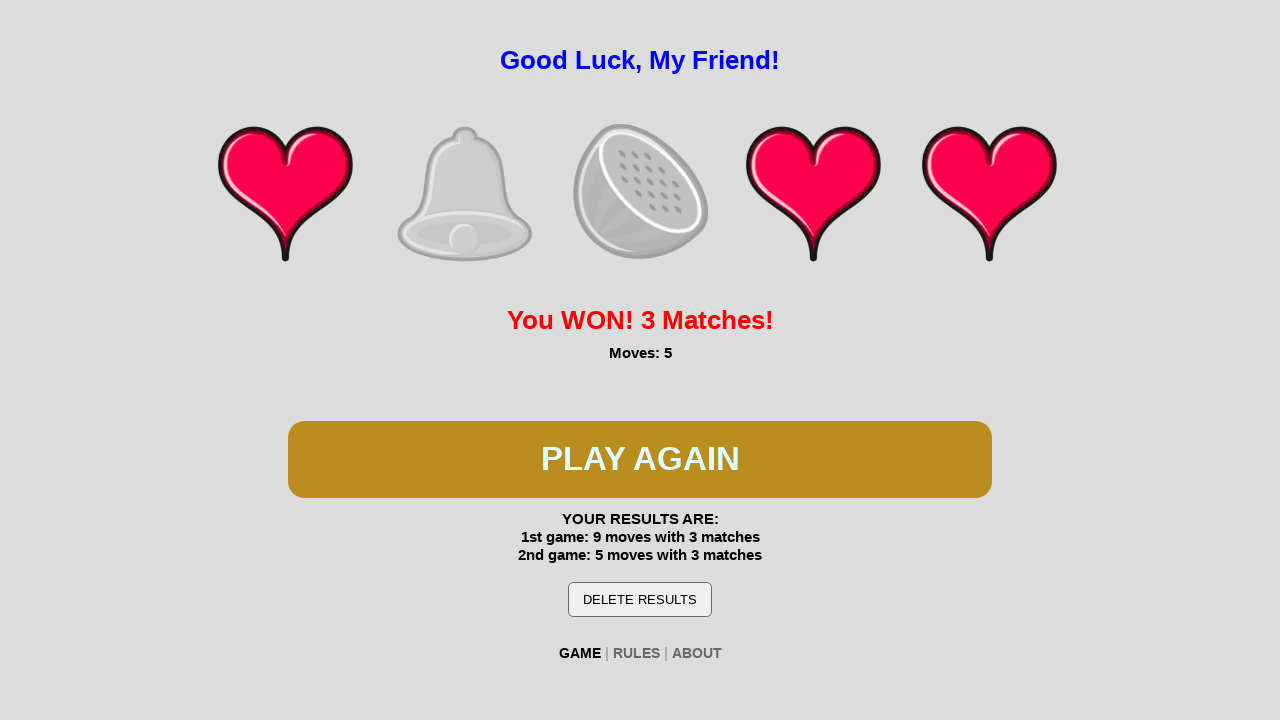